Tests clear functionality by filling a text field and then clearing its content

Starting URL: https://example.cypress.io/commands/actions

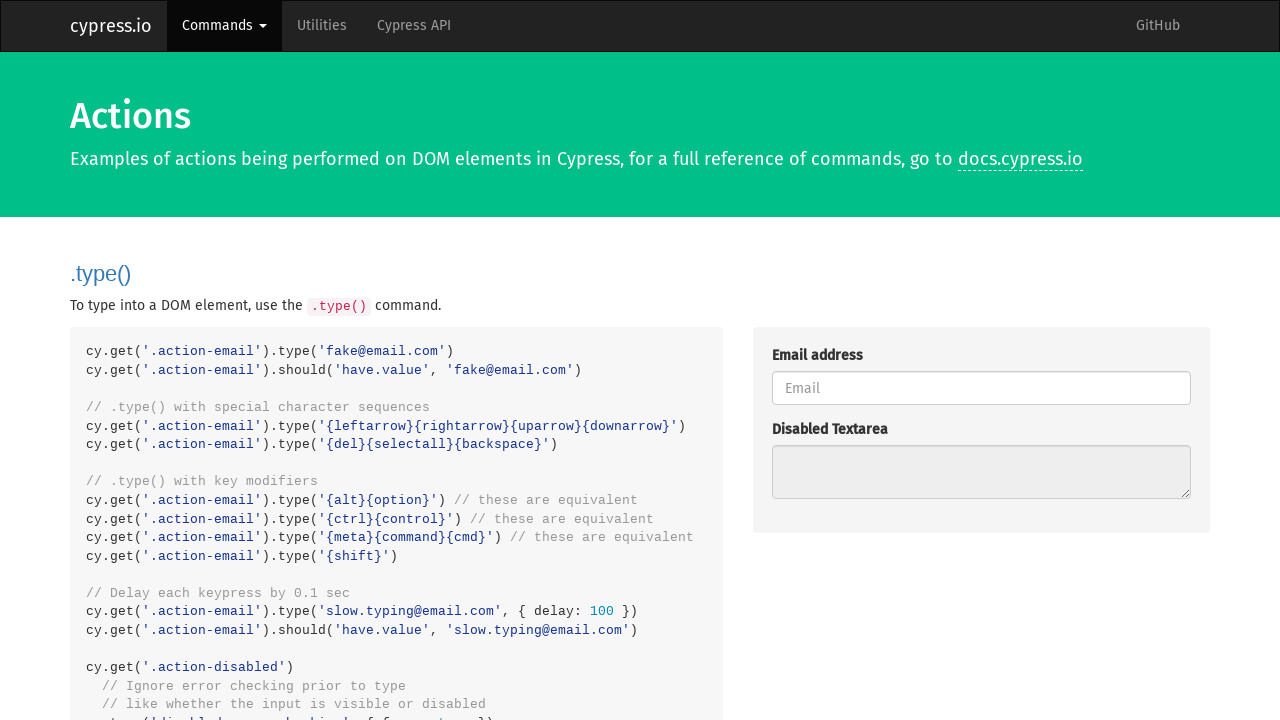

Located the clear action input field
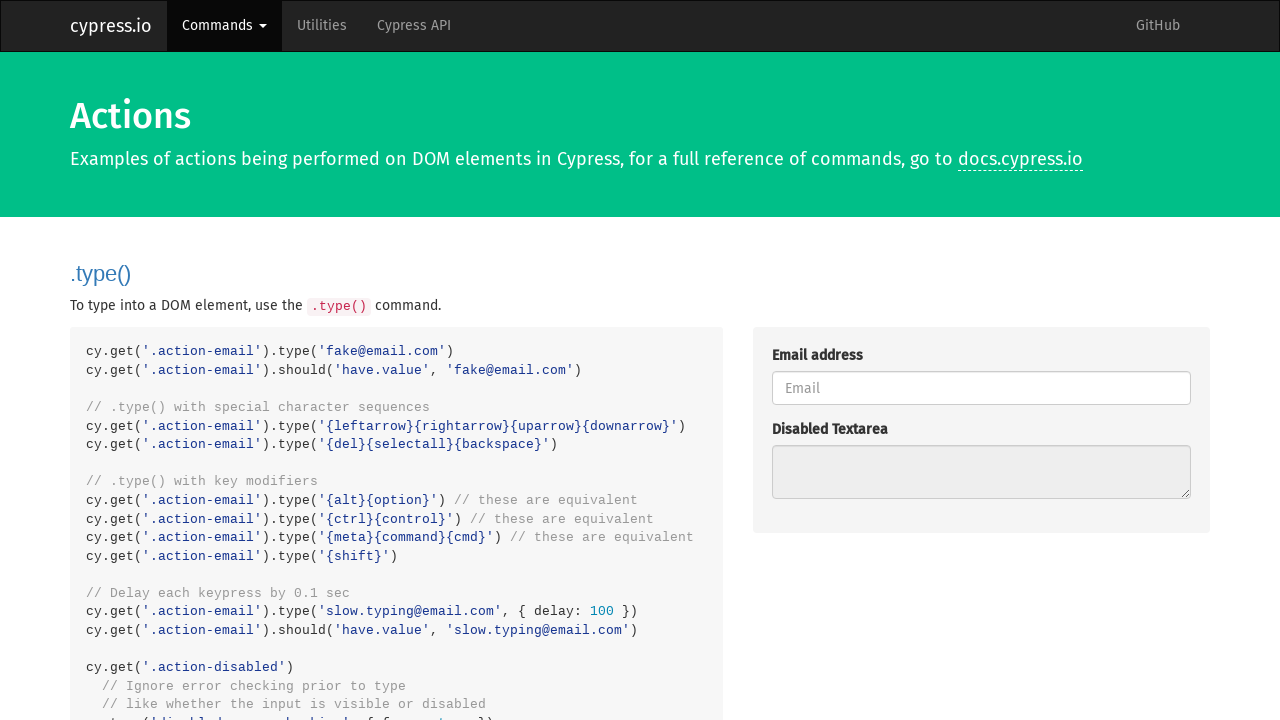

Filled input field with 'Clear this text' on .action-clear
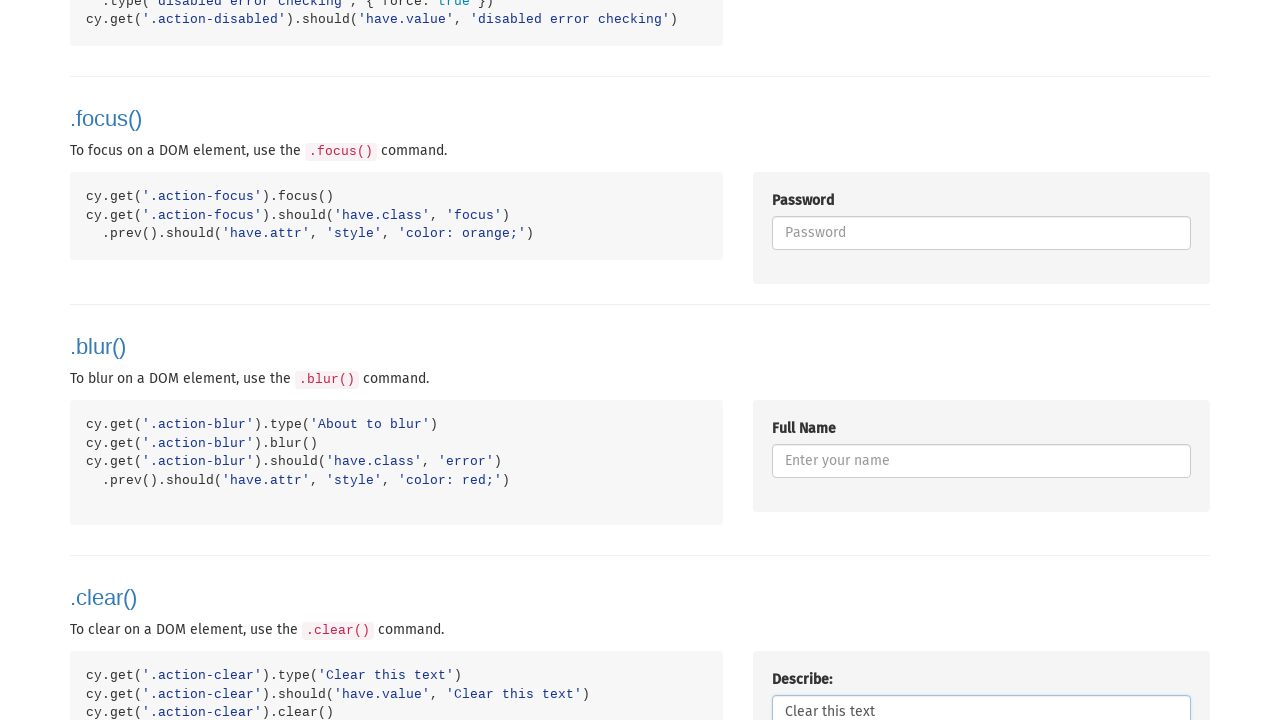

Cleared the input field content on .action-clear
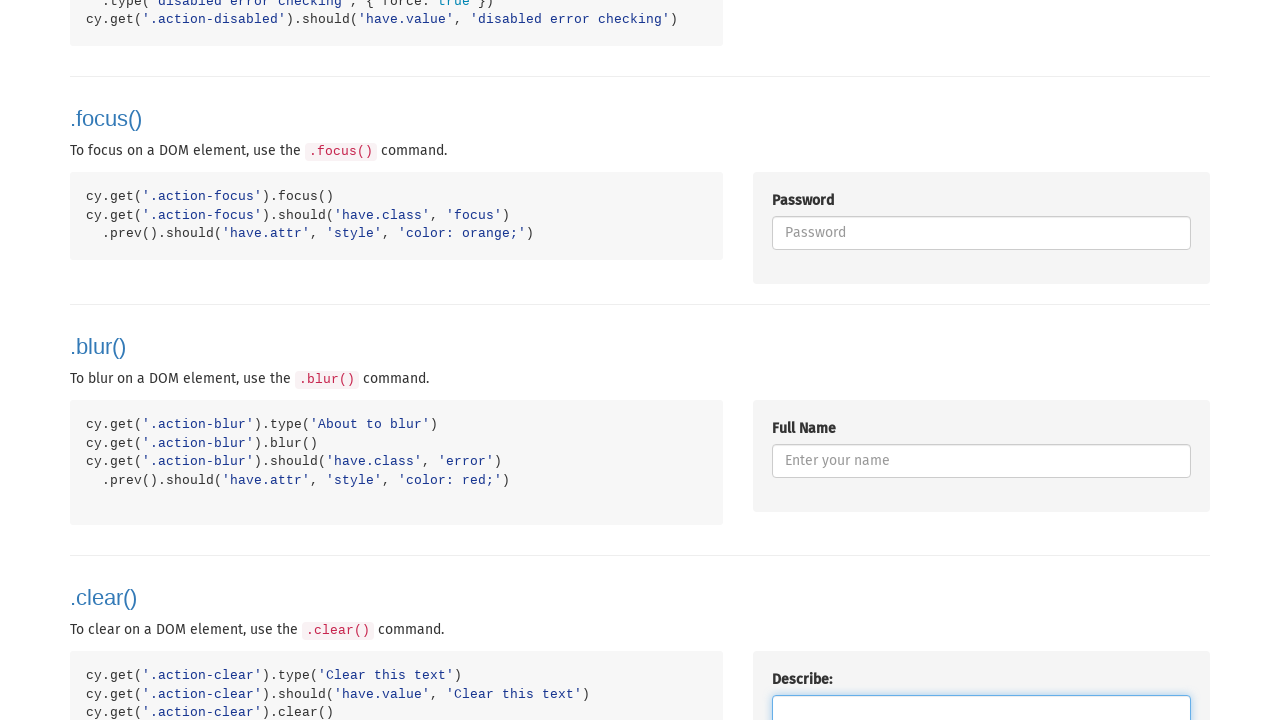

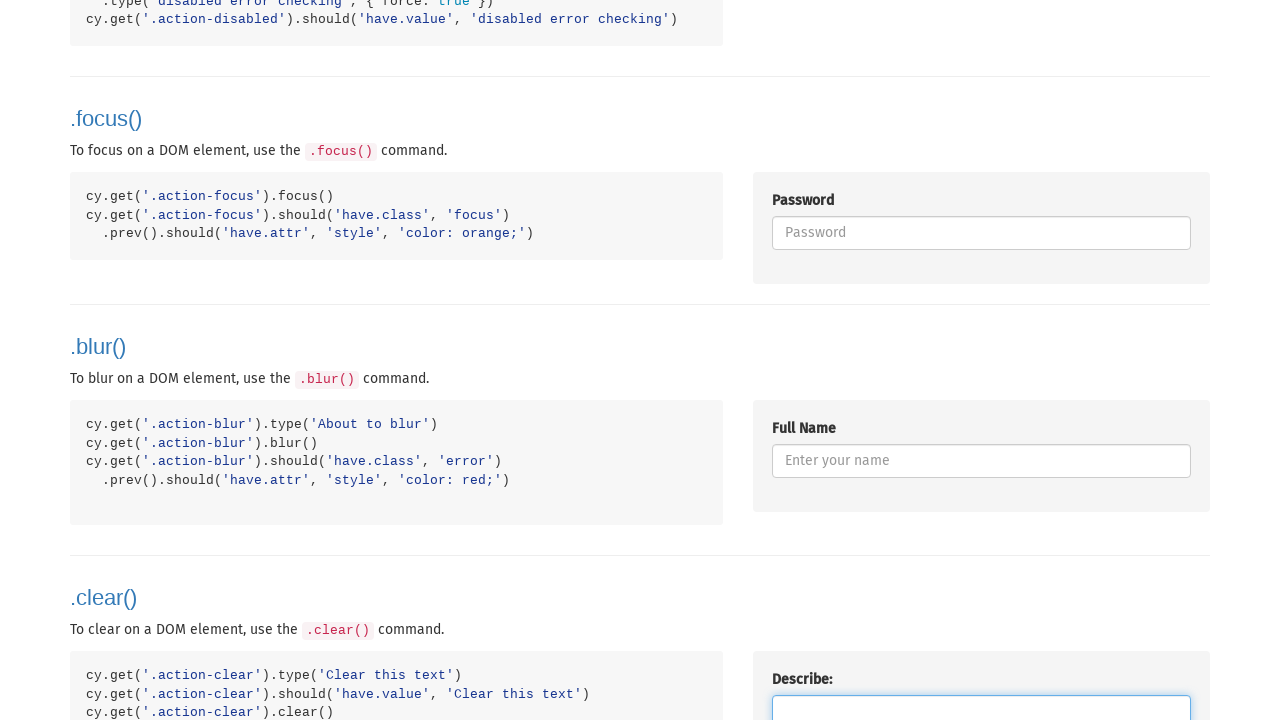